Tests dynamic loading functionality by clicking a button and waiting for dynamically loaded content to appear

Starting URL: http://the-internet.herokuapp.com/dynamic_loading/1

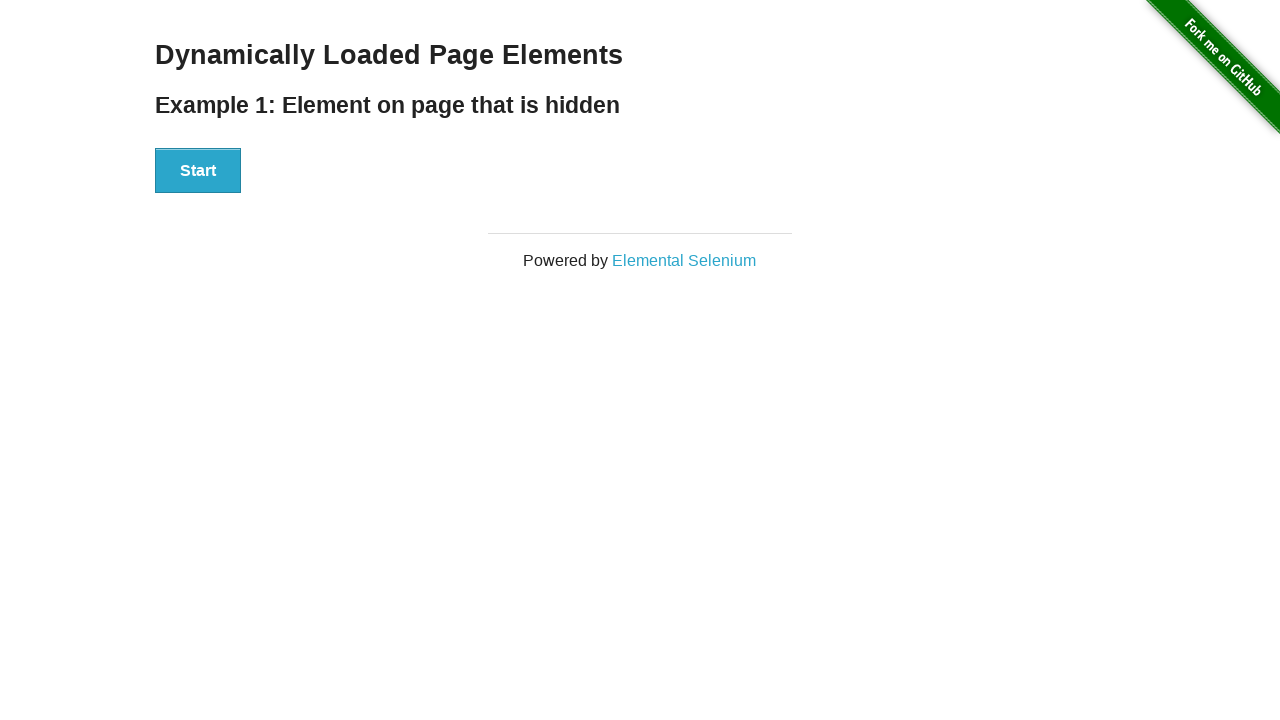

Clicked start button to trigger dynamic loading at (198, 171) on #start button
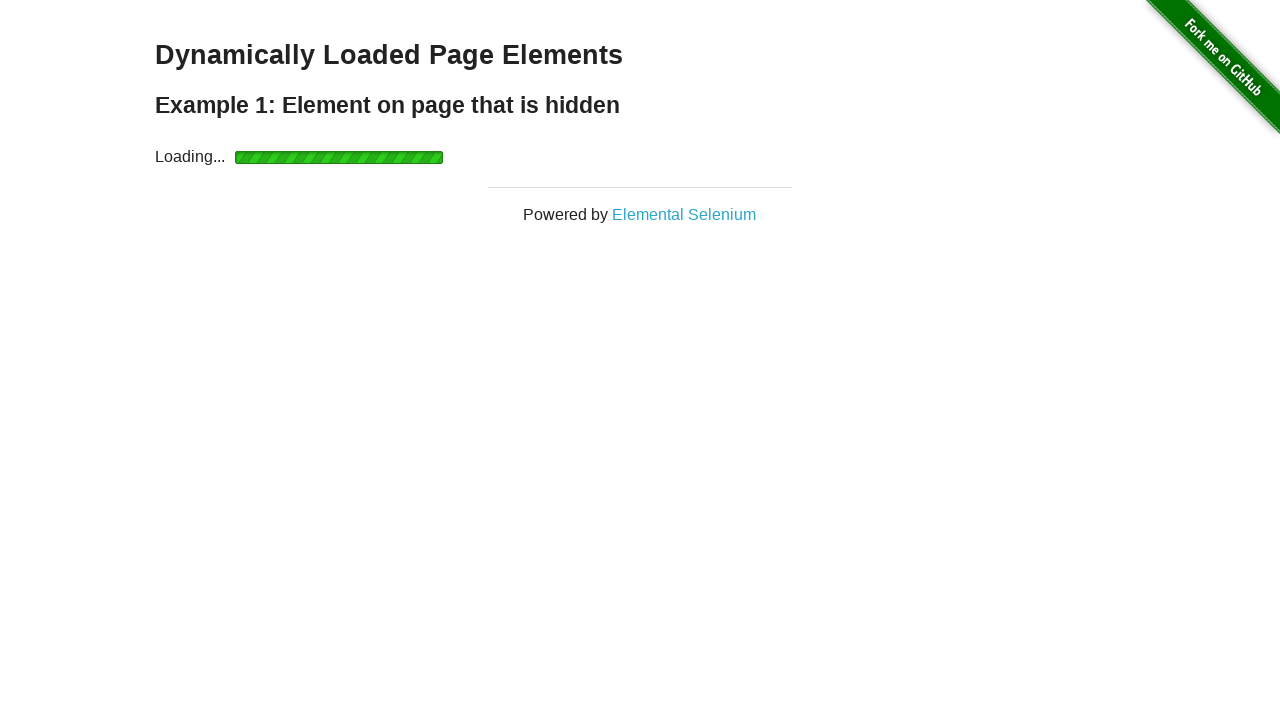

Waited for dynamically loaded content to appear
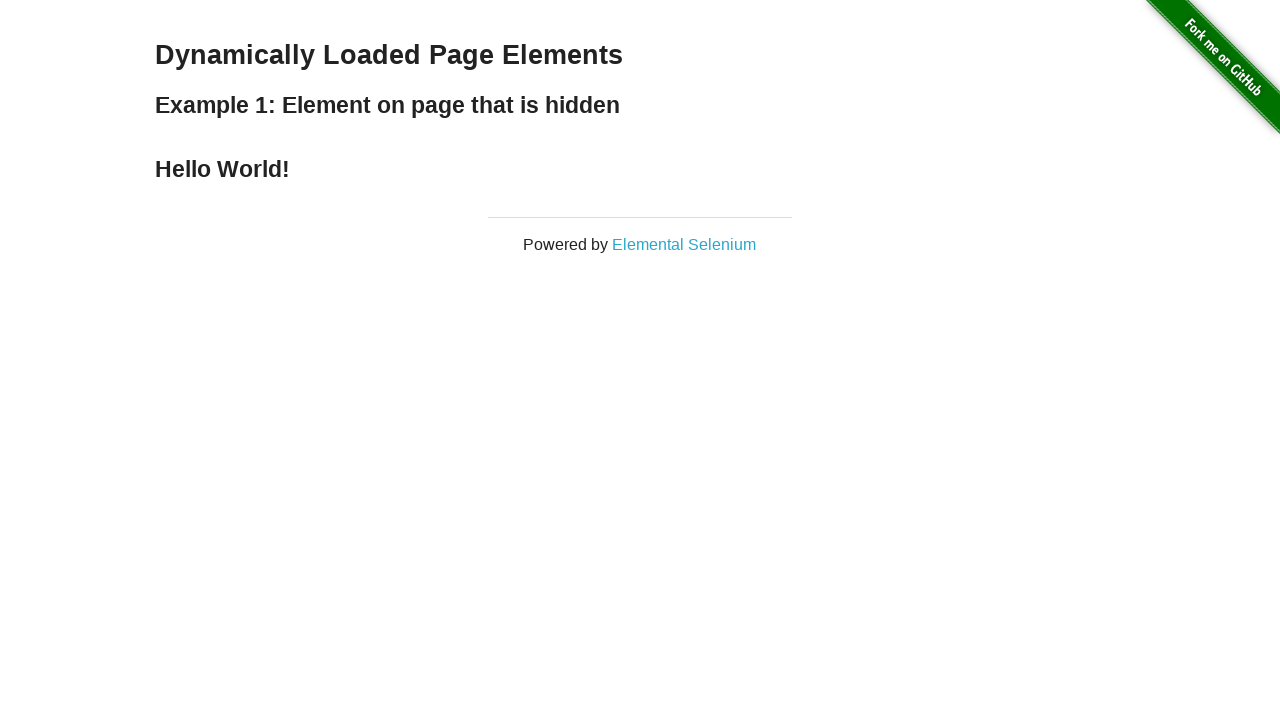

Retrieved text content from dynamically loaded element
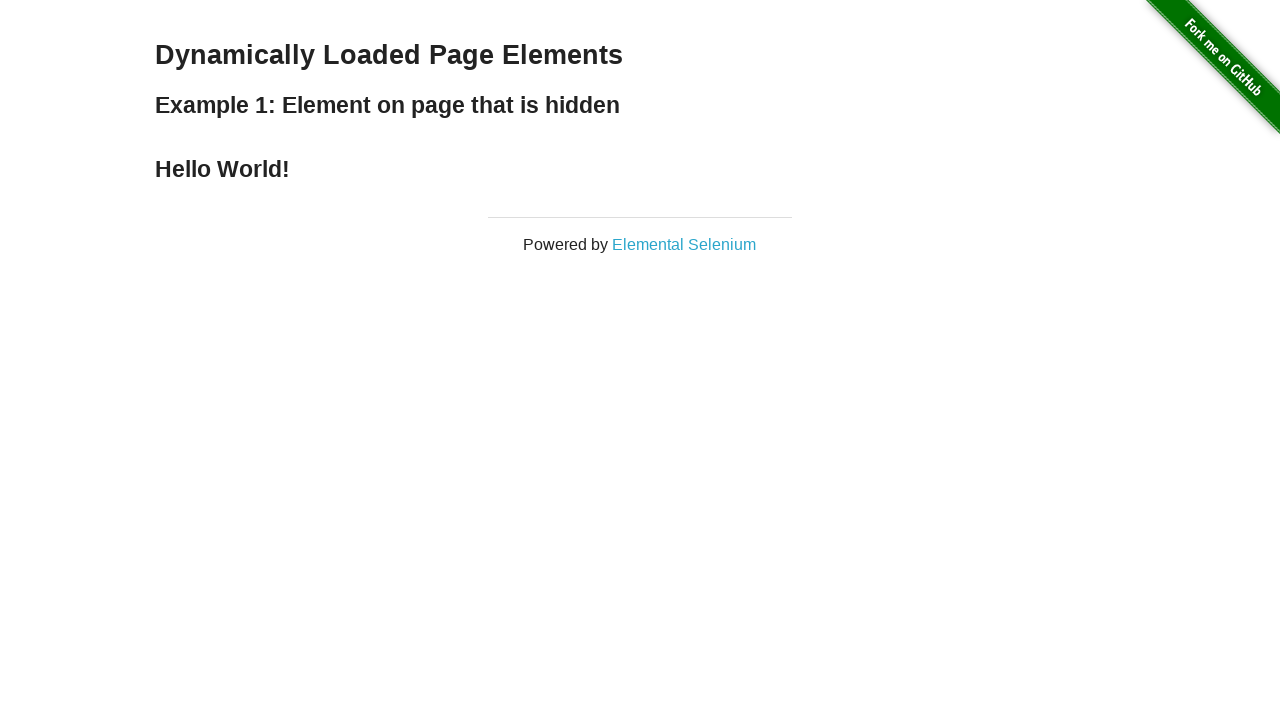

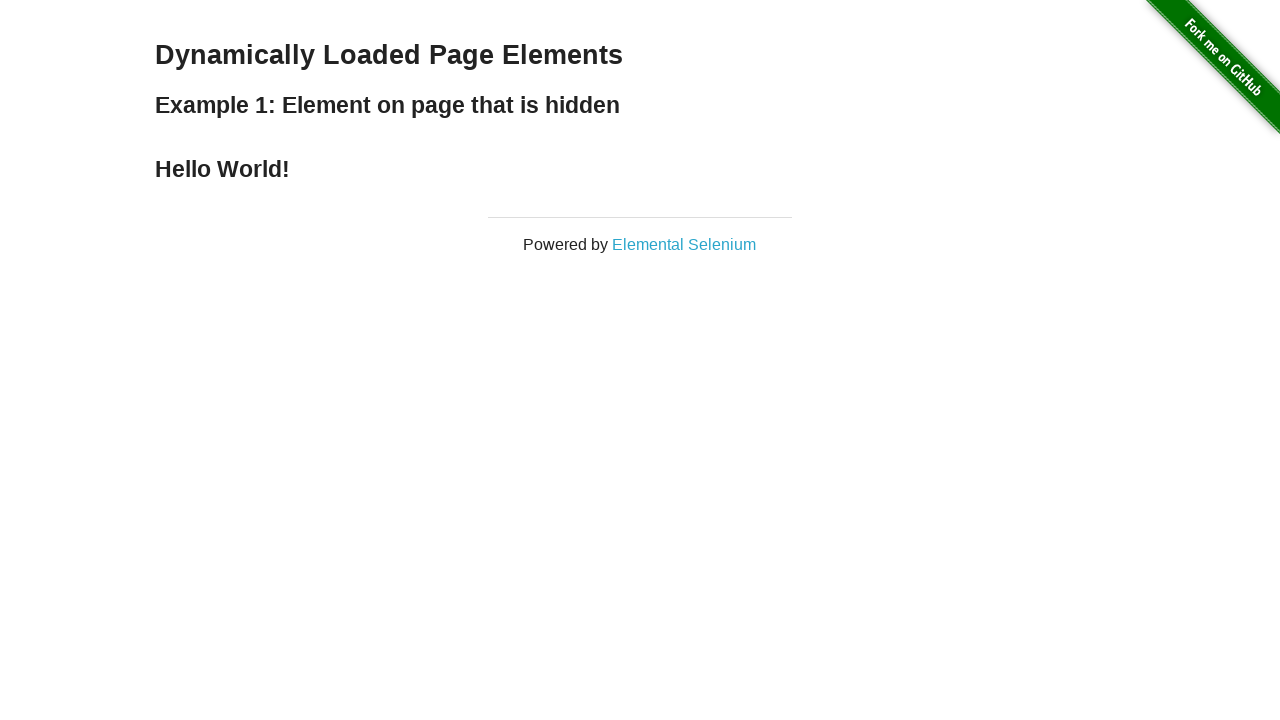